Clicks on 'My Button' (timerButton) to trigger an alert

Starting URL: https://omayo.blogspot.com/

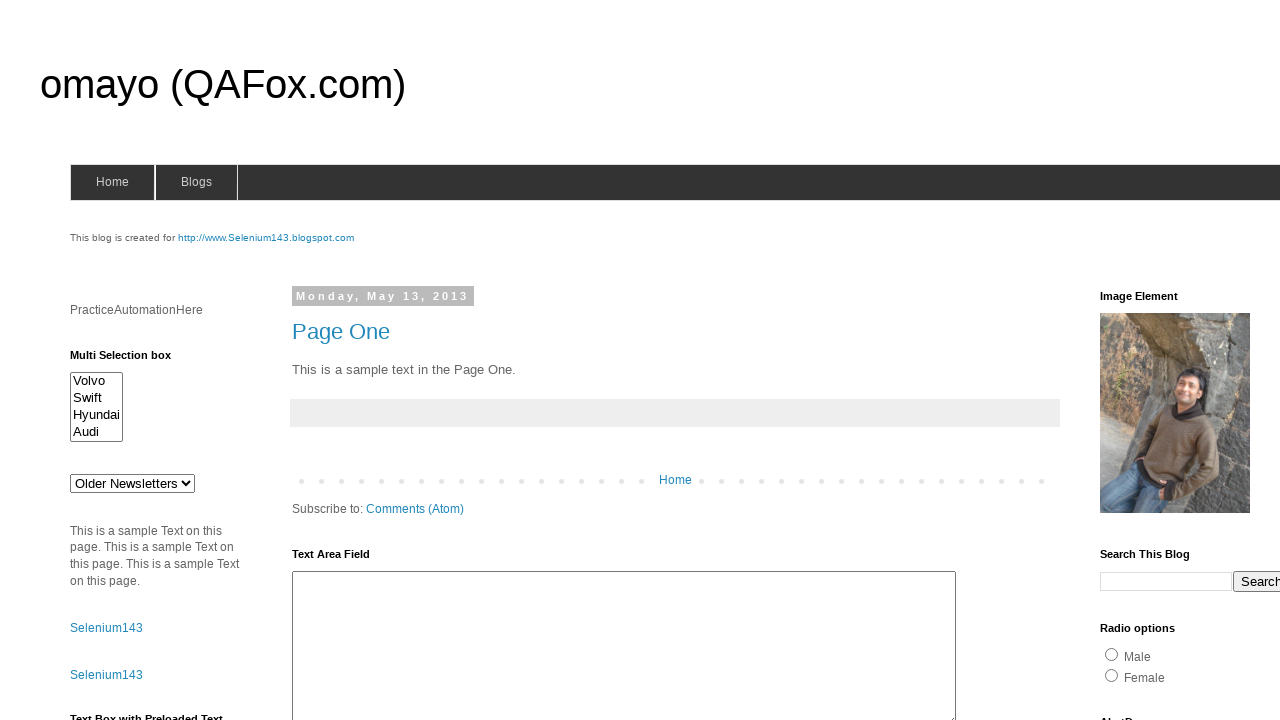

Set up dialog handler to accept alerts
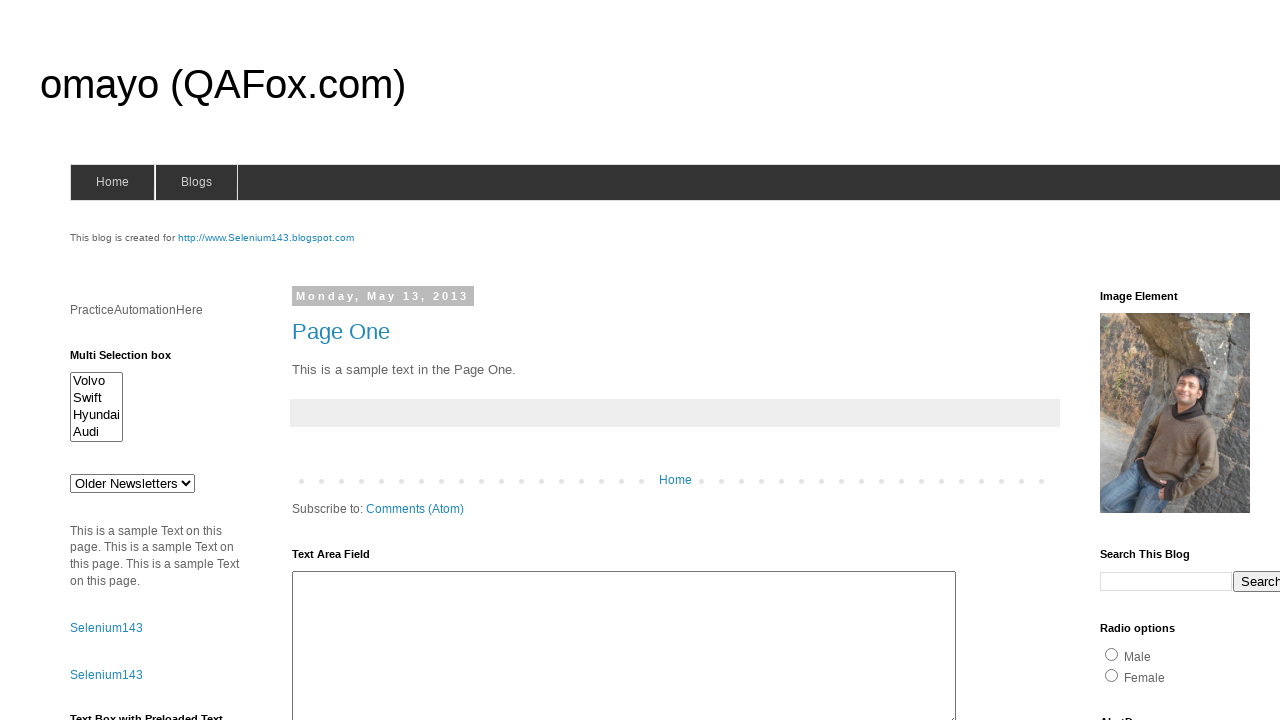

Clicked My Button (timerButton) to trigger alert at (100, 361) on #timerButton
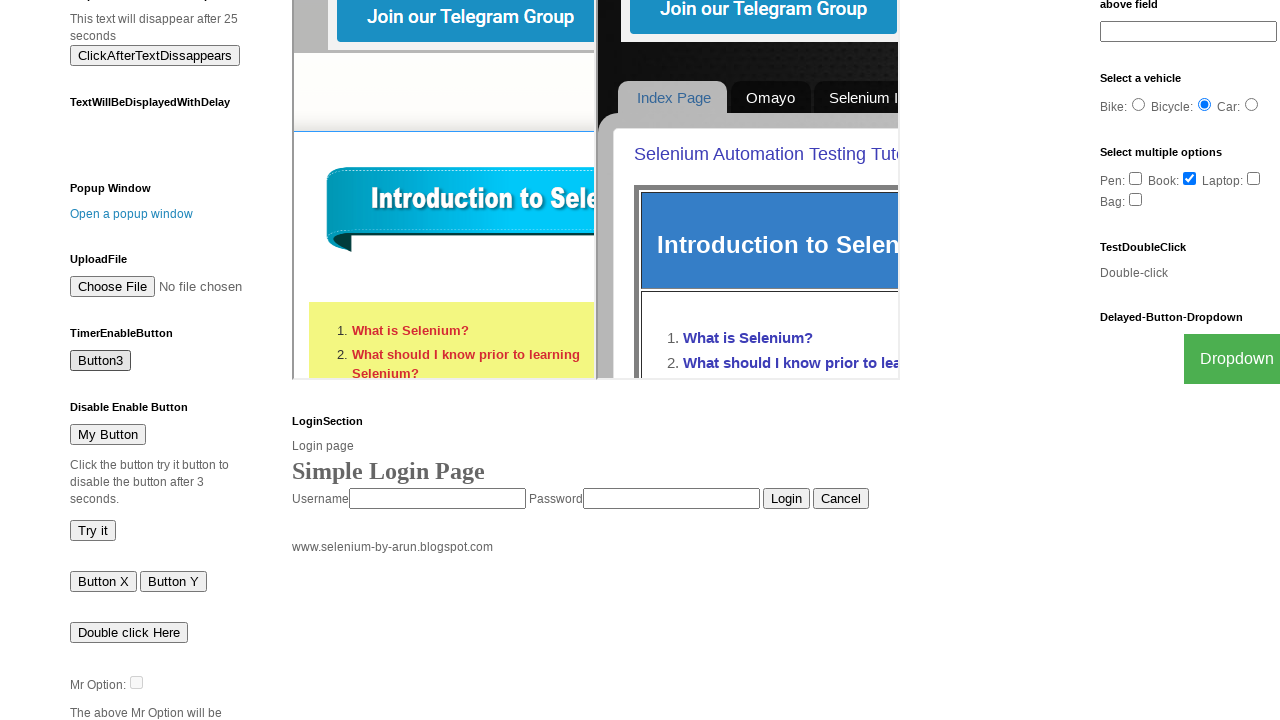

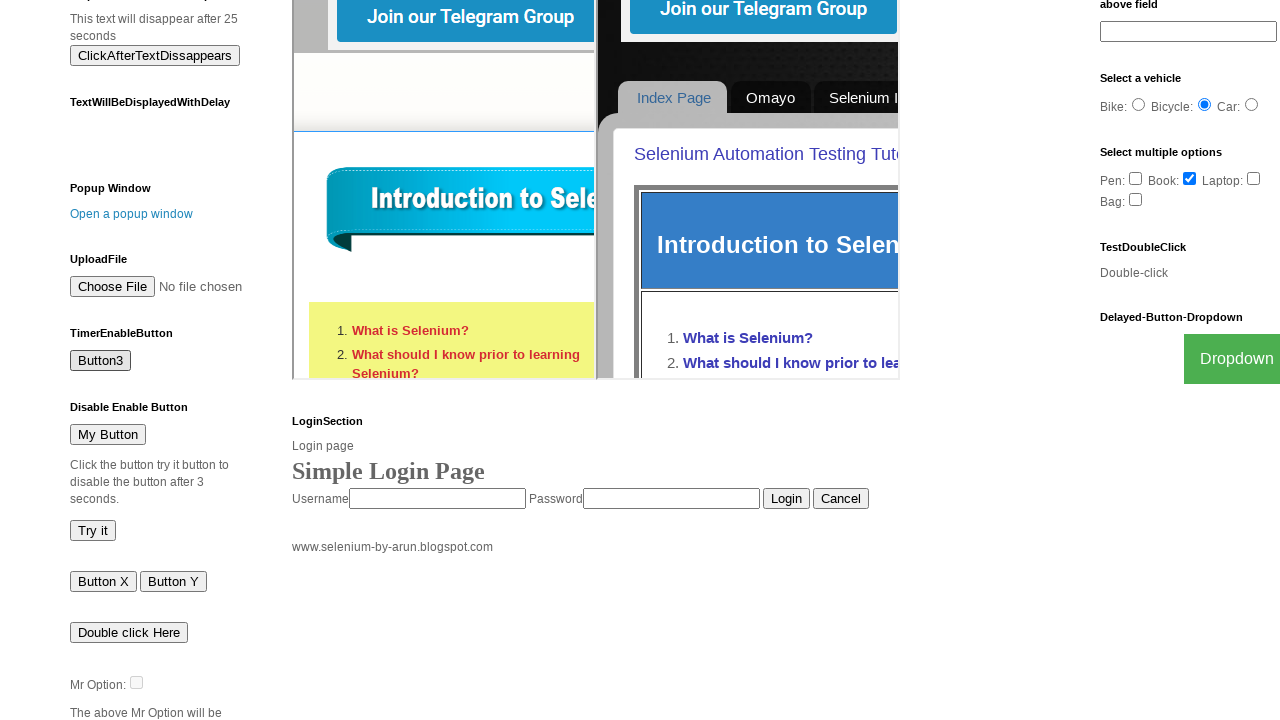